Solves a math captcha by calculating a mathematical expression, filling in the answer, selecting checkboxes and radio buttons, then submitting the form

Starting URL: http://suninjuly.github.io/math.html

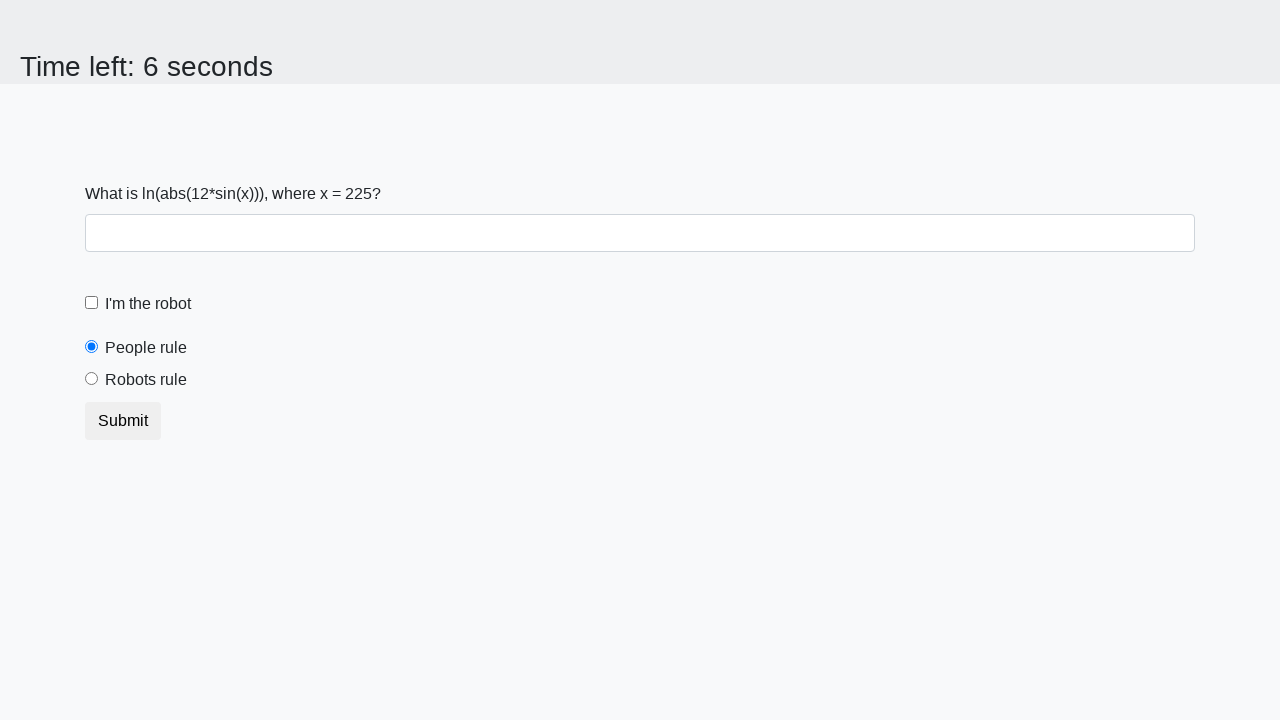

Located the input value element
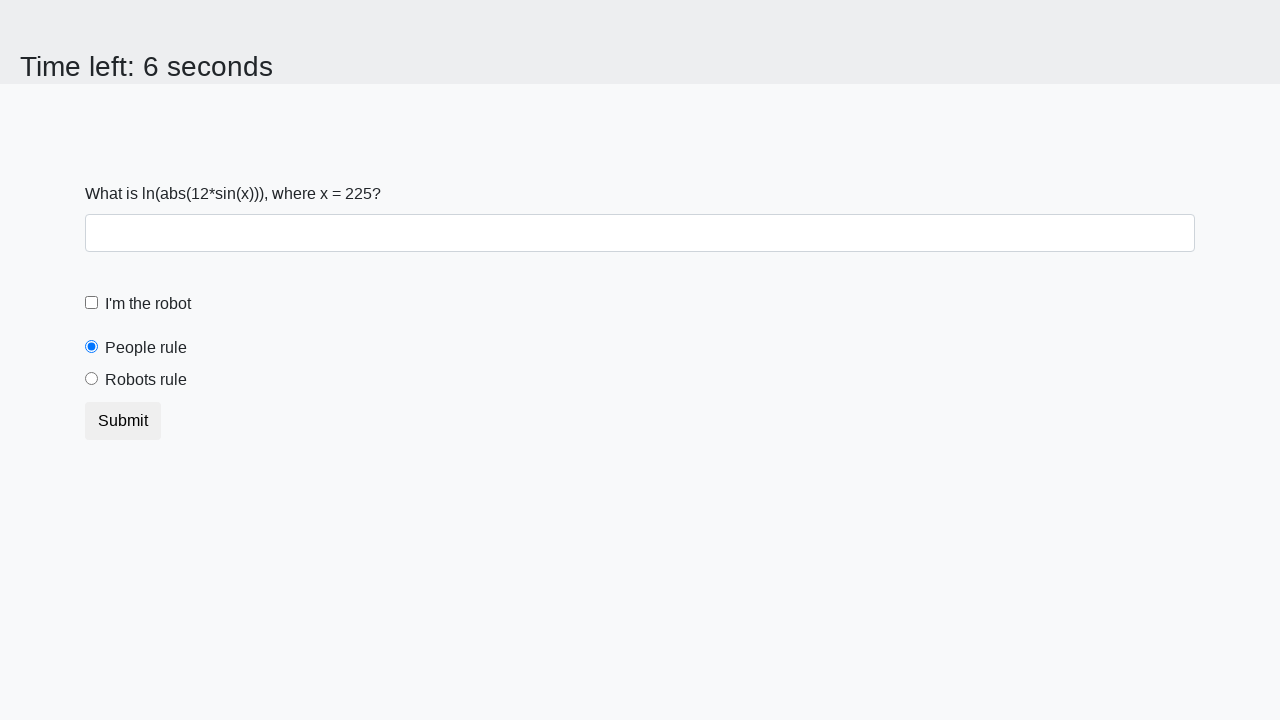

Retrieved inner text from input value element
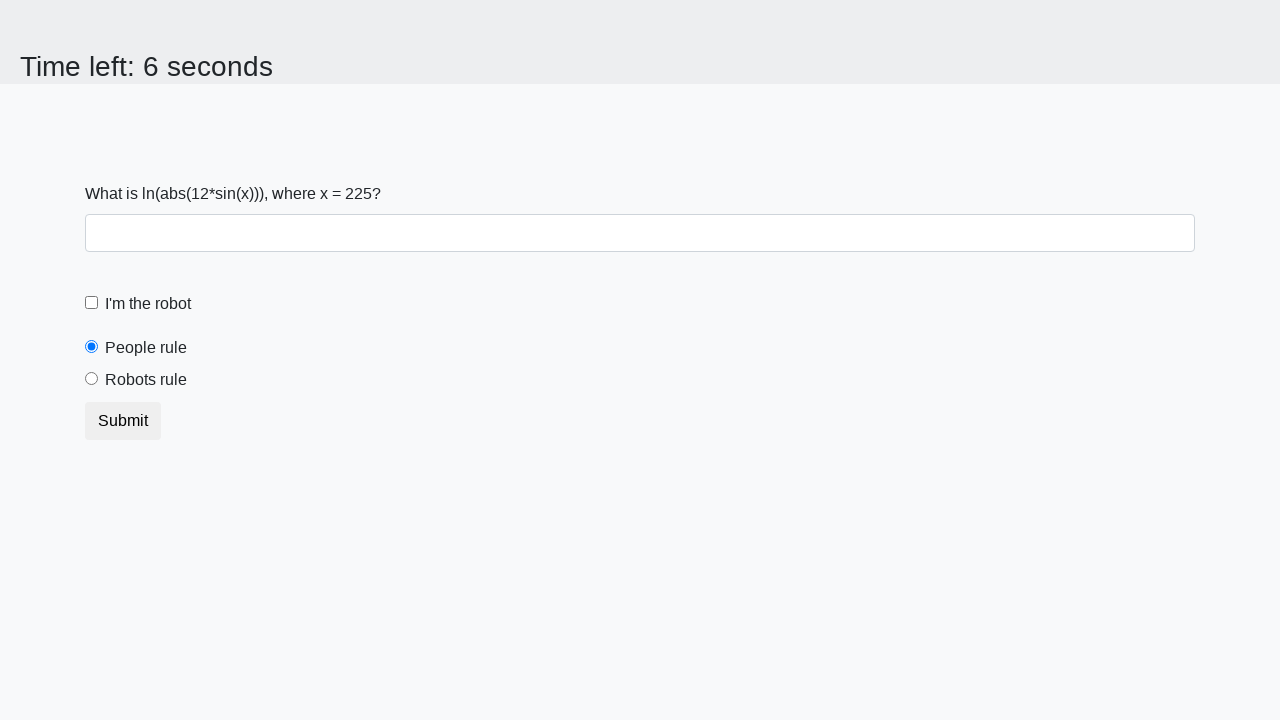

Calculated mathematical expression, result: 2.4124379711092487
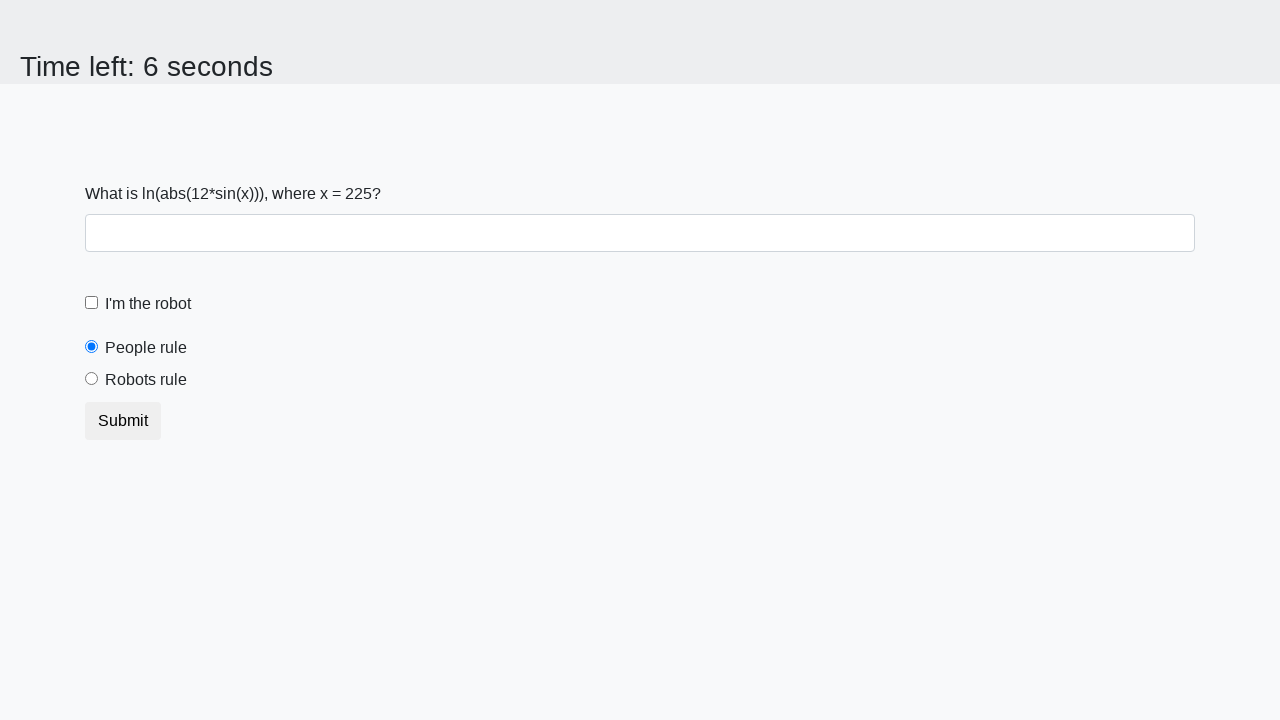

Filled answer field with calculated value: 2.4124379711092487 on #answer
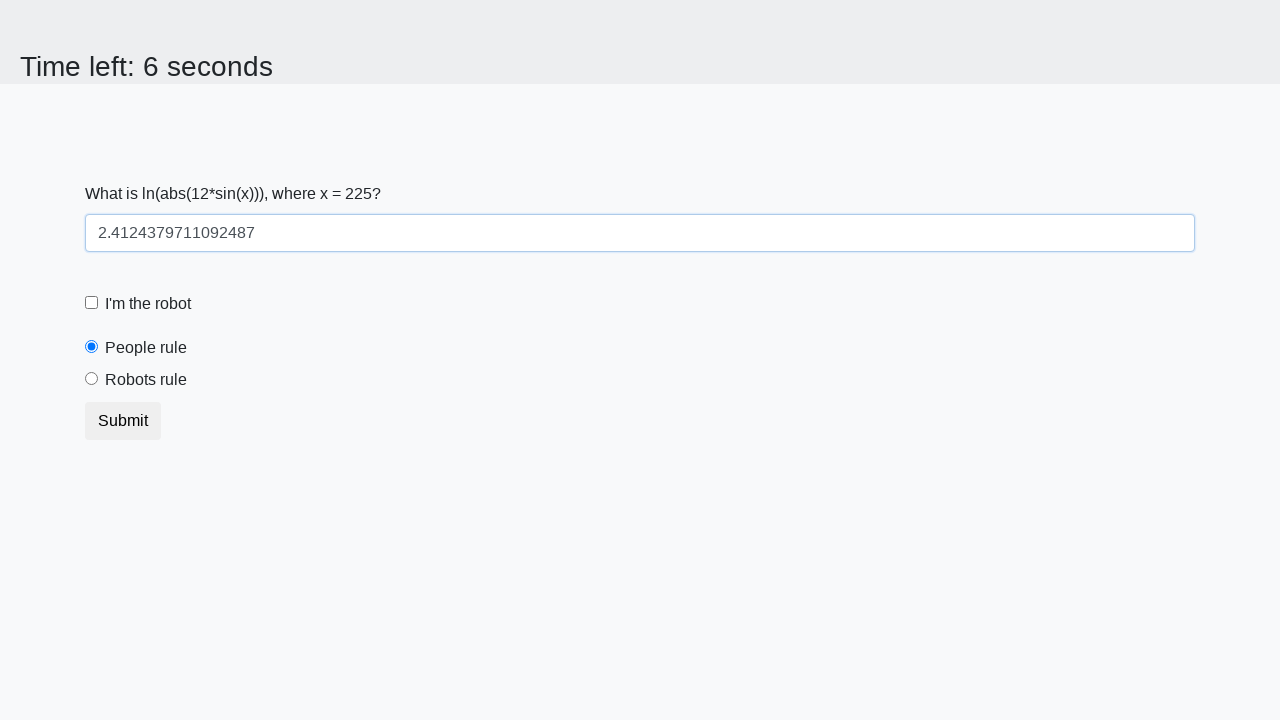

Clicked robot checkbox at (92, 303) on #robotCheckbox
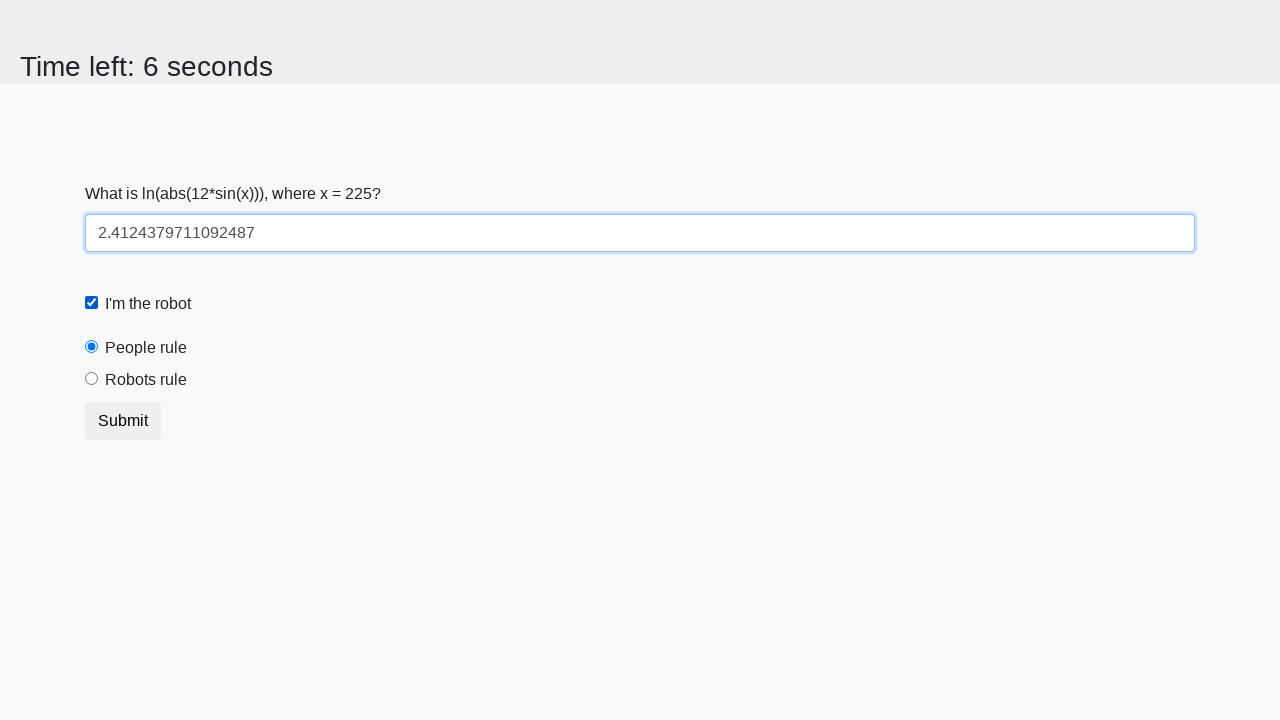

Clicked robots rule radio button at (92, 379) on #robotsRule
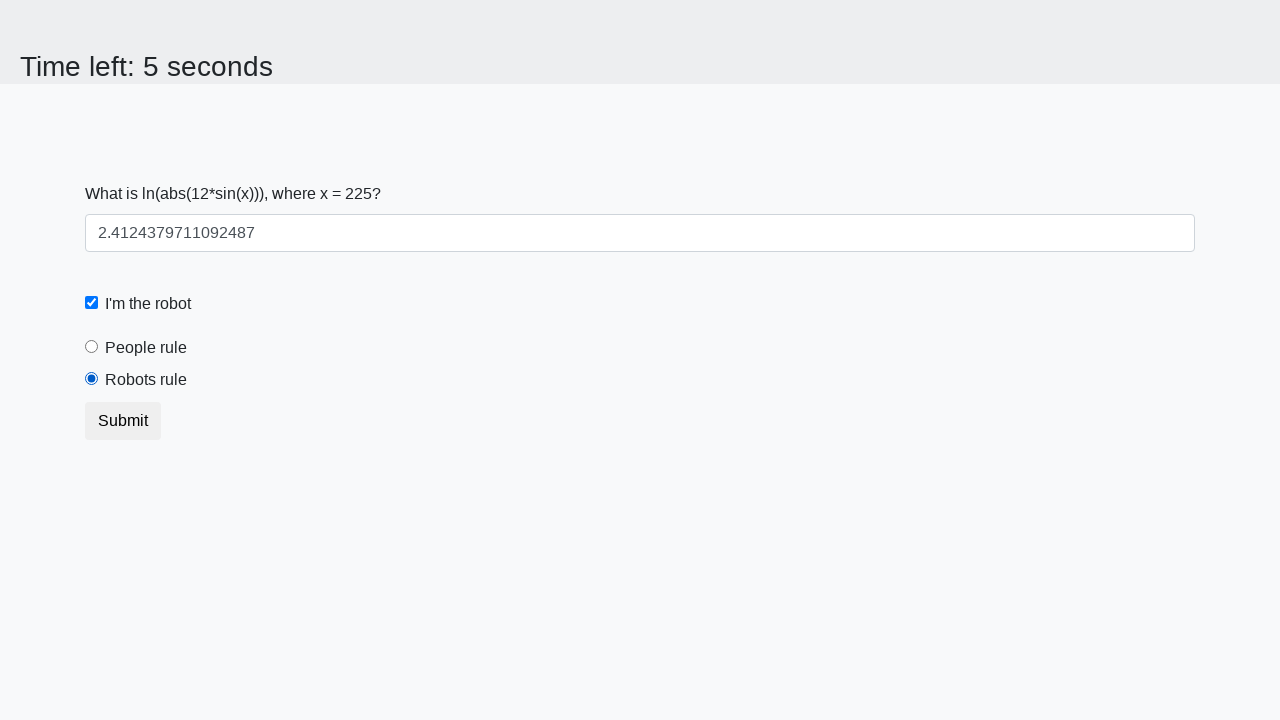

Clicked submit button to submit the form at (123, 421) on button
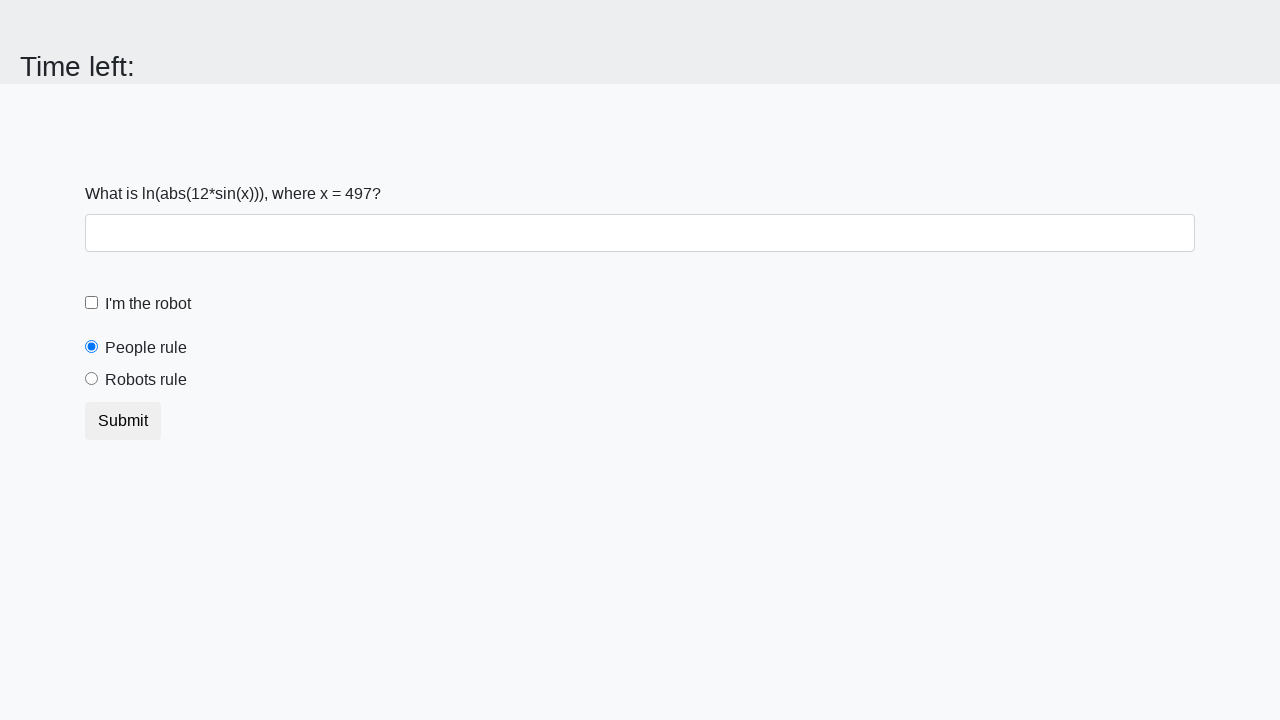

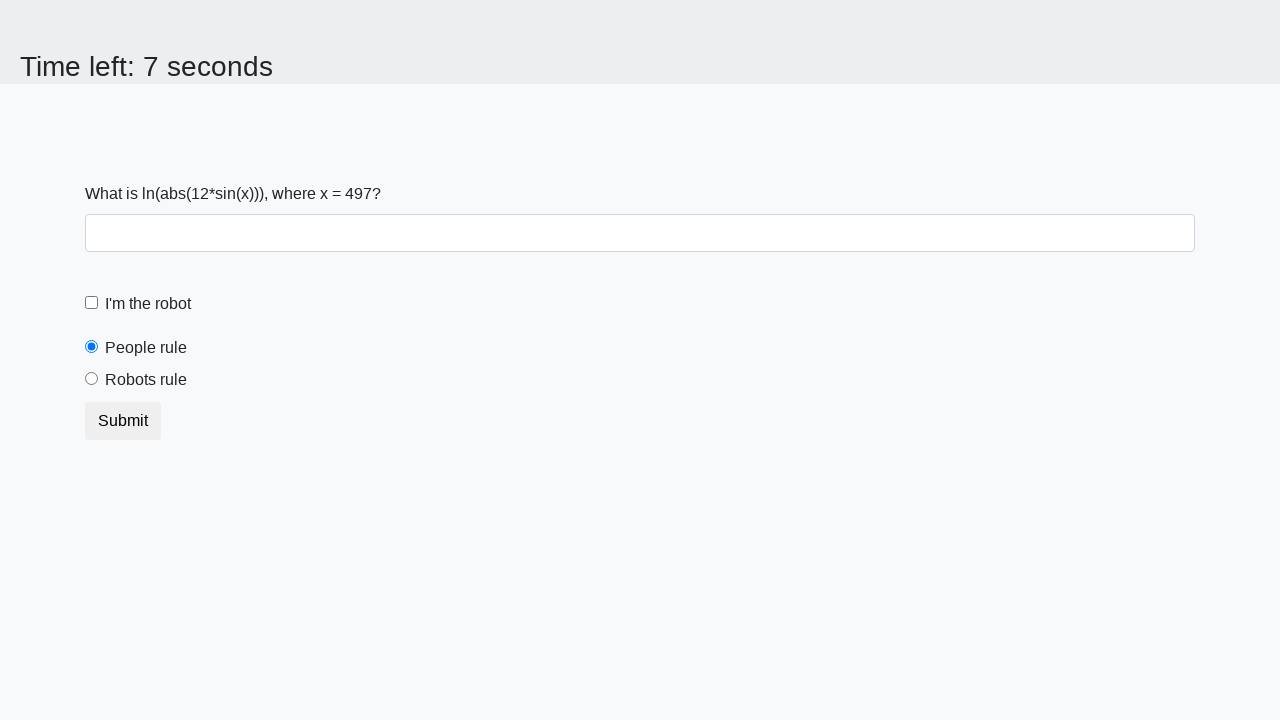